Tests different button click interactions on a demo page including double-click, right-click (context click), and regular click, then verifies confirmation messages appear.

Starting URL: https://demoqa.com/buttons

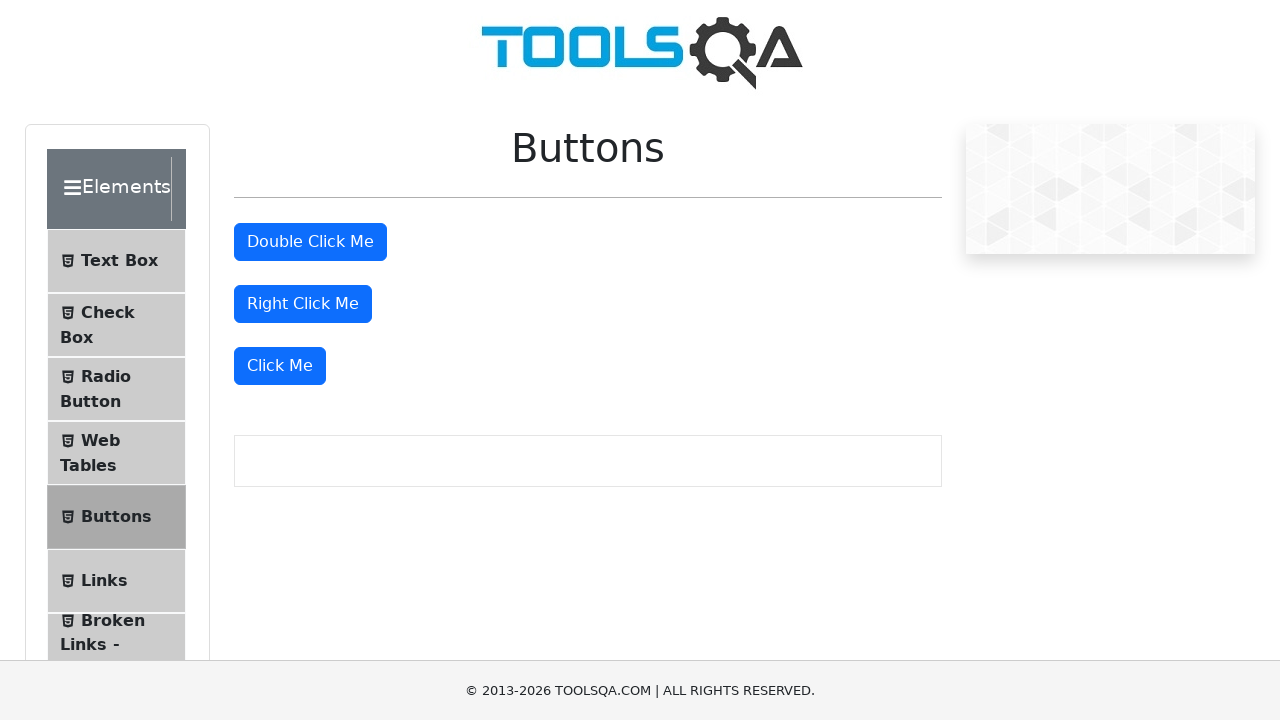

Double-clicked the double click button at (310, 242) on #doubleClickBtn
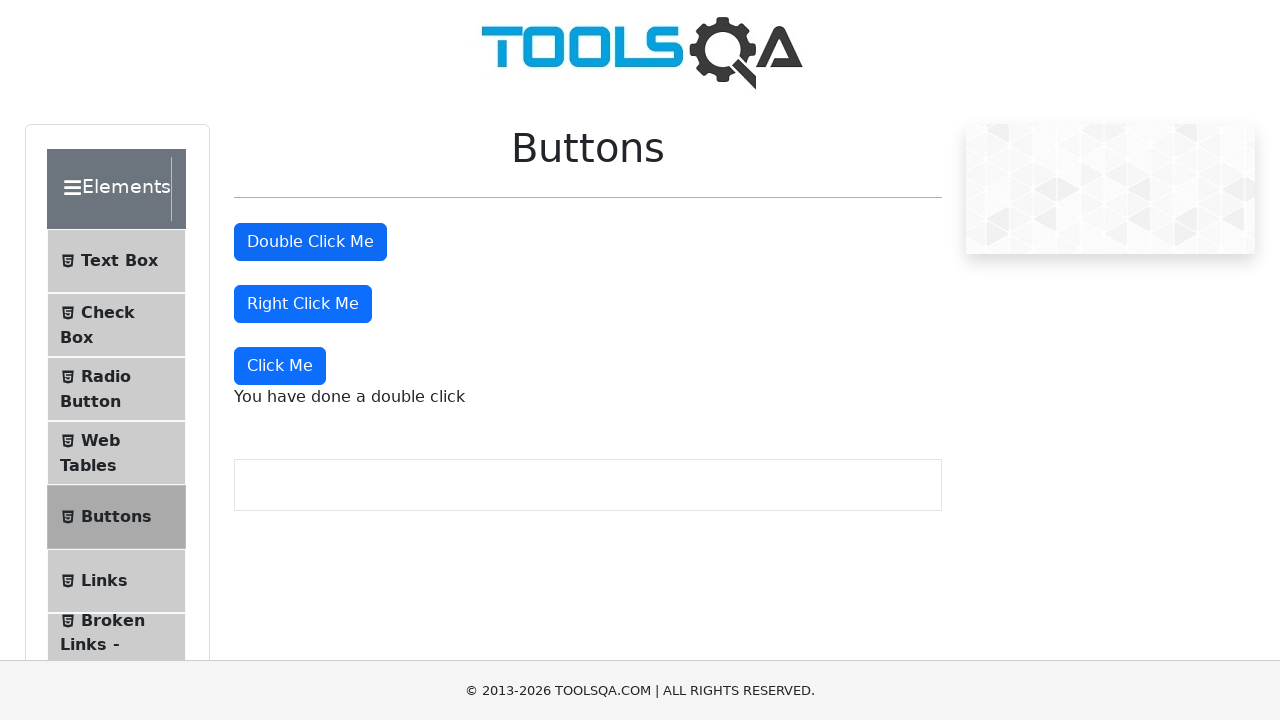

Right-clicked the right click button at (303, 304) on #rightClickBtn
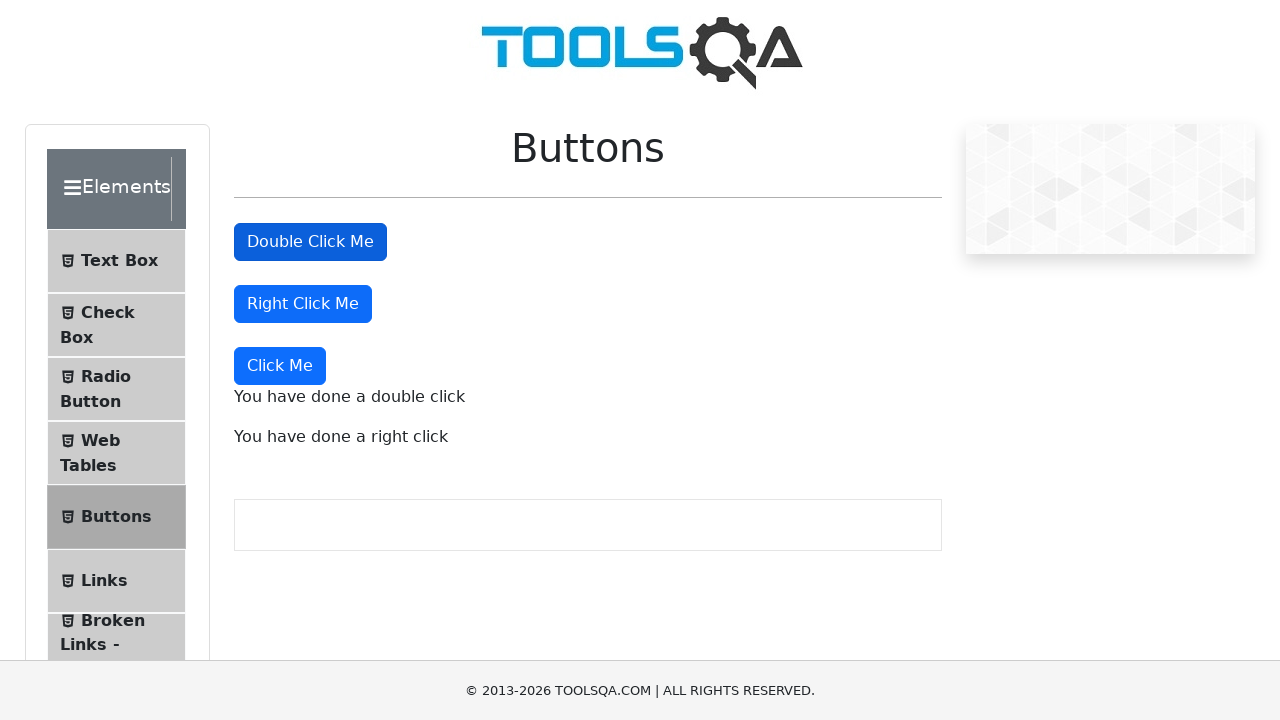

Clicked the 'Click Me' button at (280, 366) on xpath=//button[text()='Click Me']
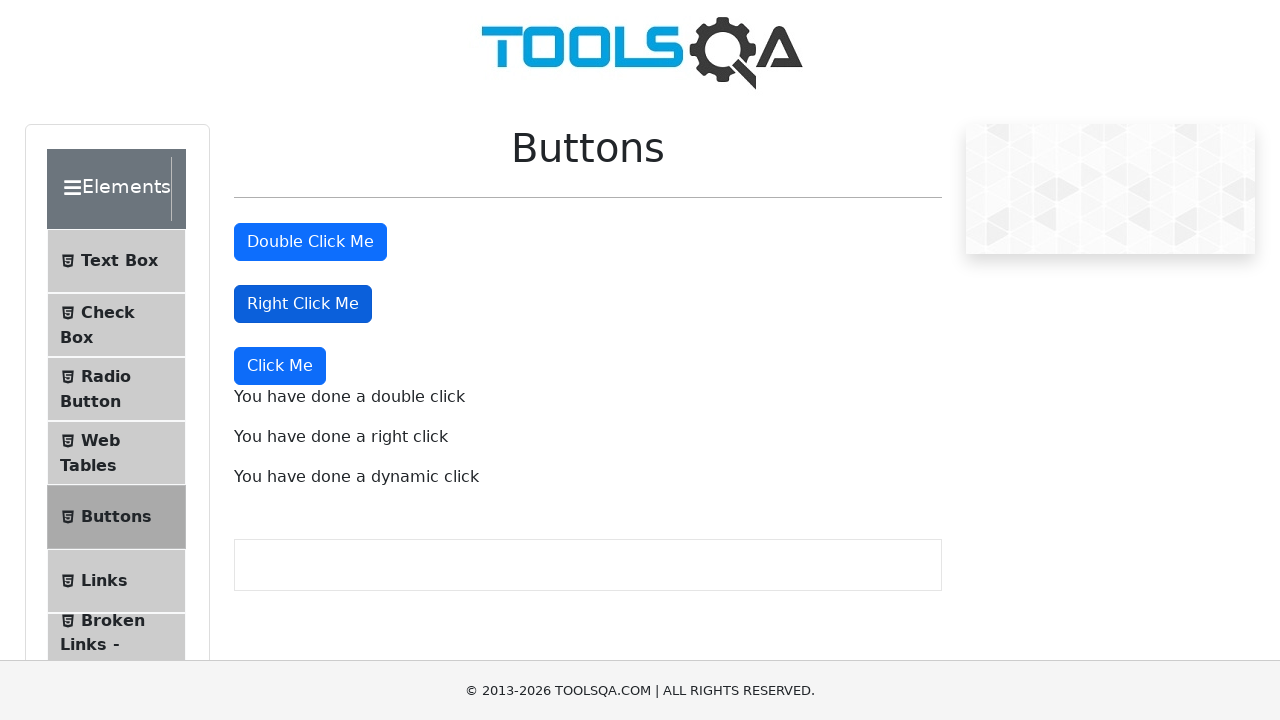

Double click confirmation message appeared
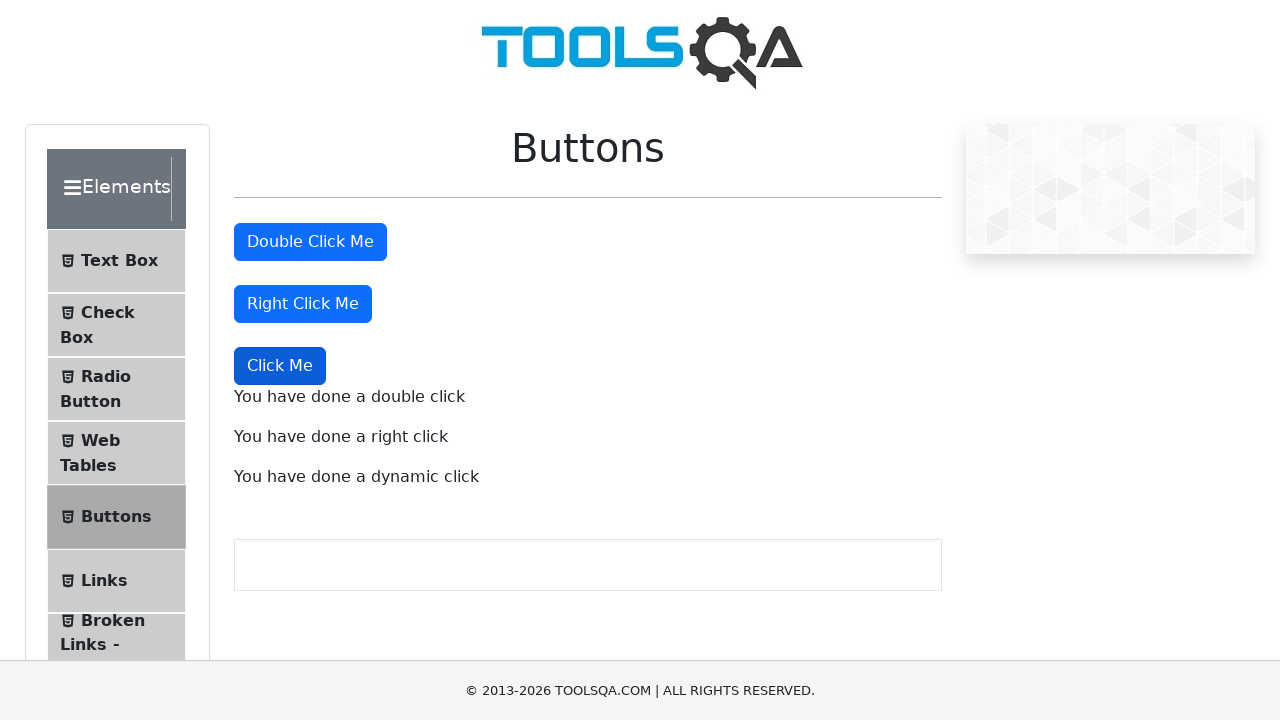

Right click confirmation message appeared
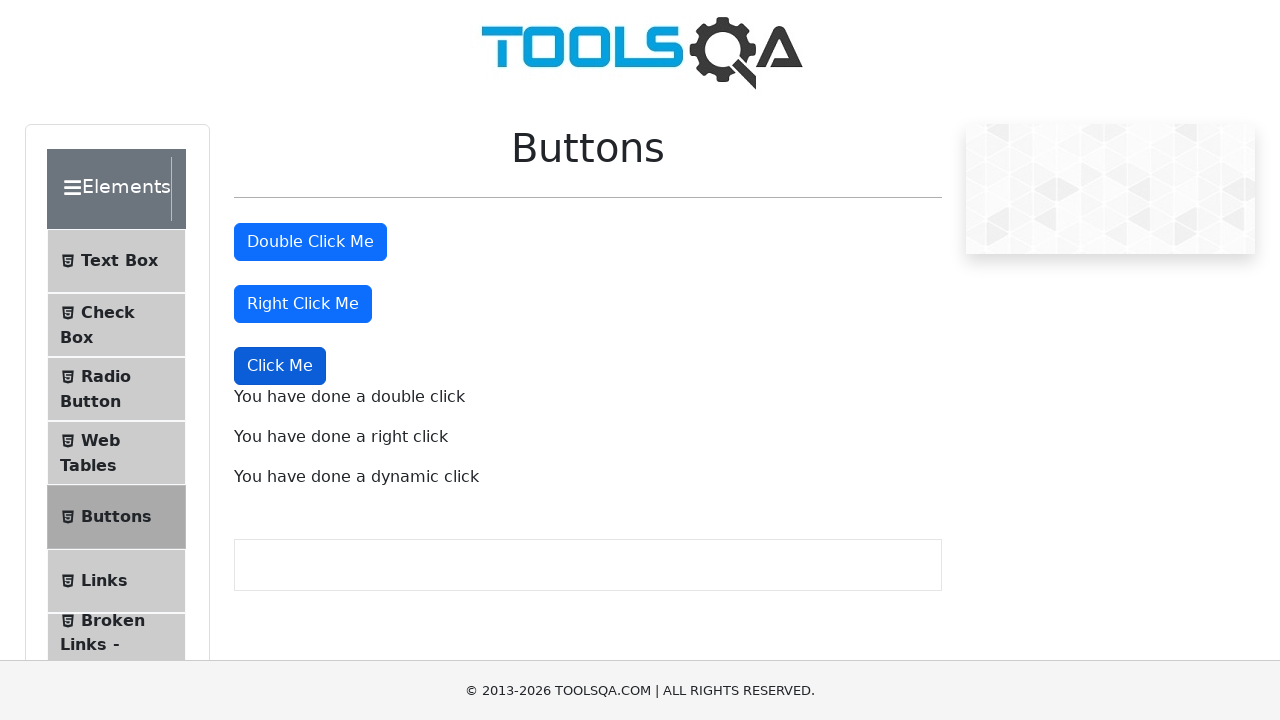

Dynamic click confirmation message appeared
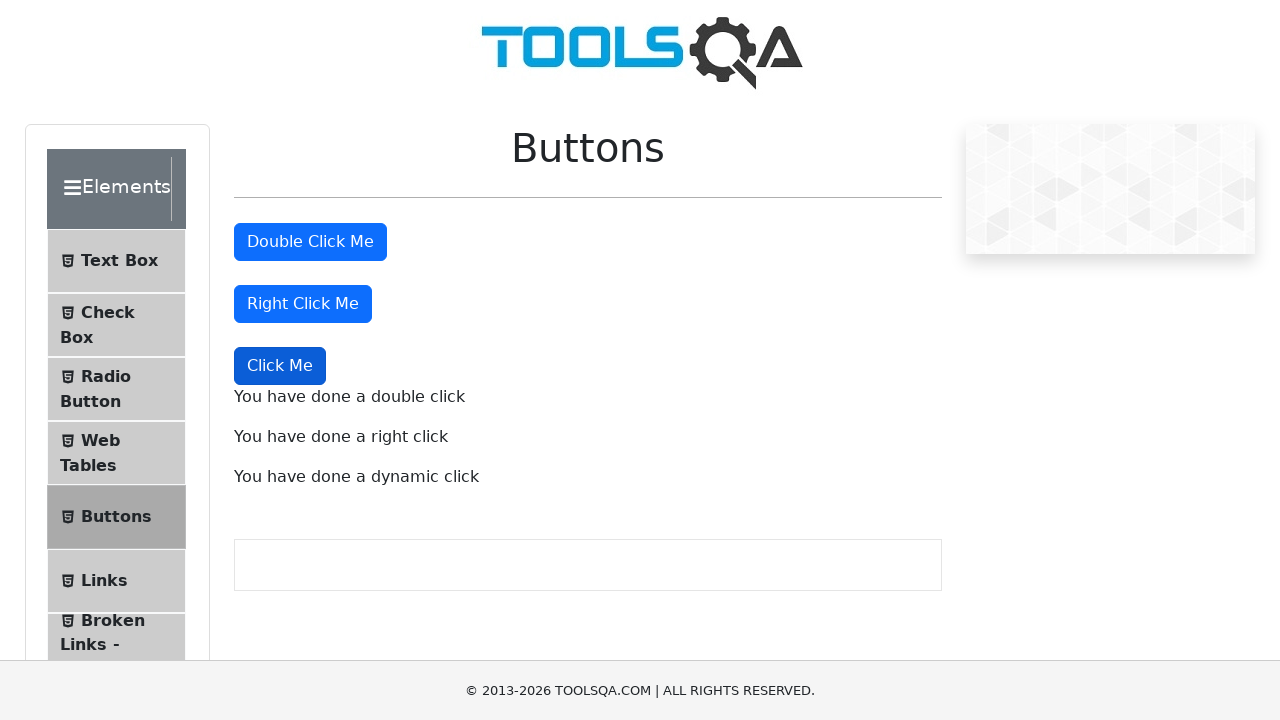

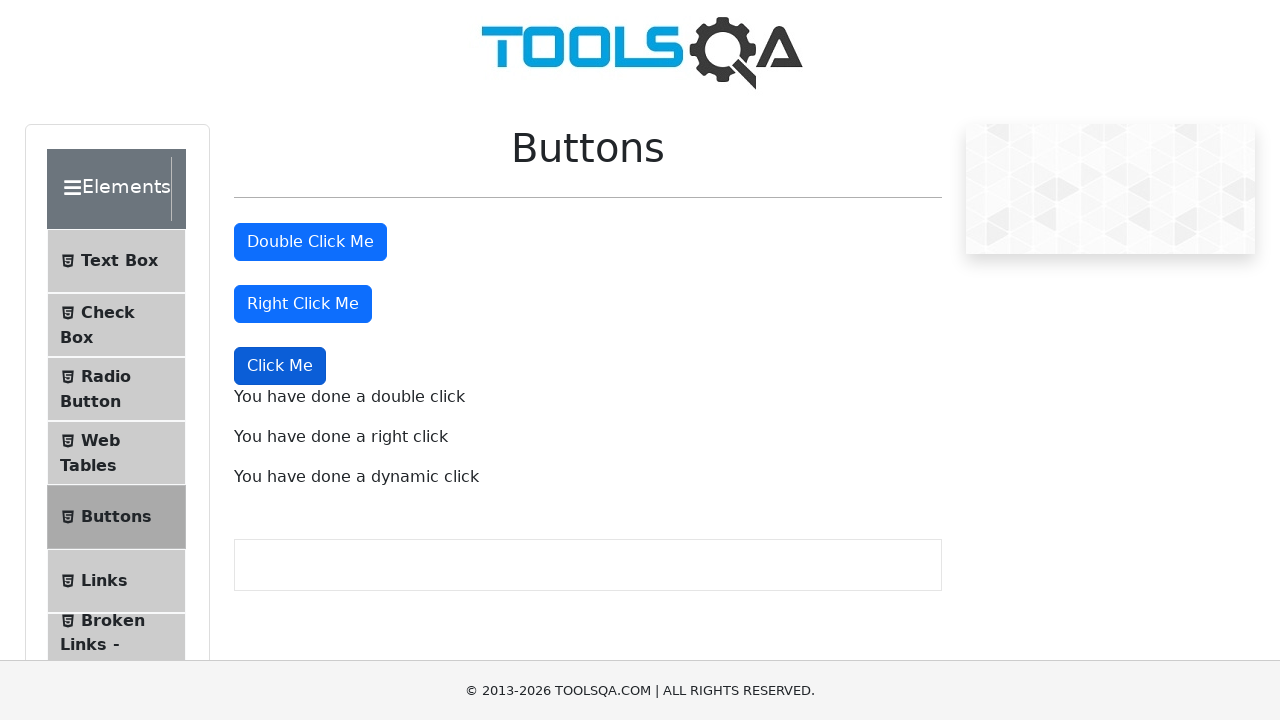